Tests window handling by clicking a link that opens a new window, extracting information from the new window's URL, and using it to fill a form field in the original window

Starting URL: https://rahulshettyacademy.com/loginpagePractise/#

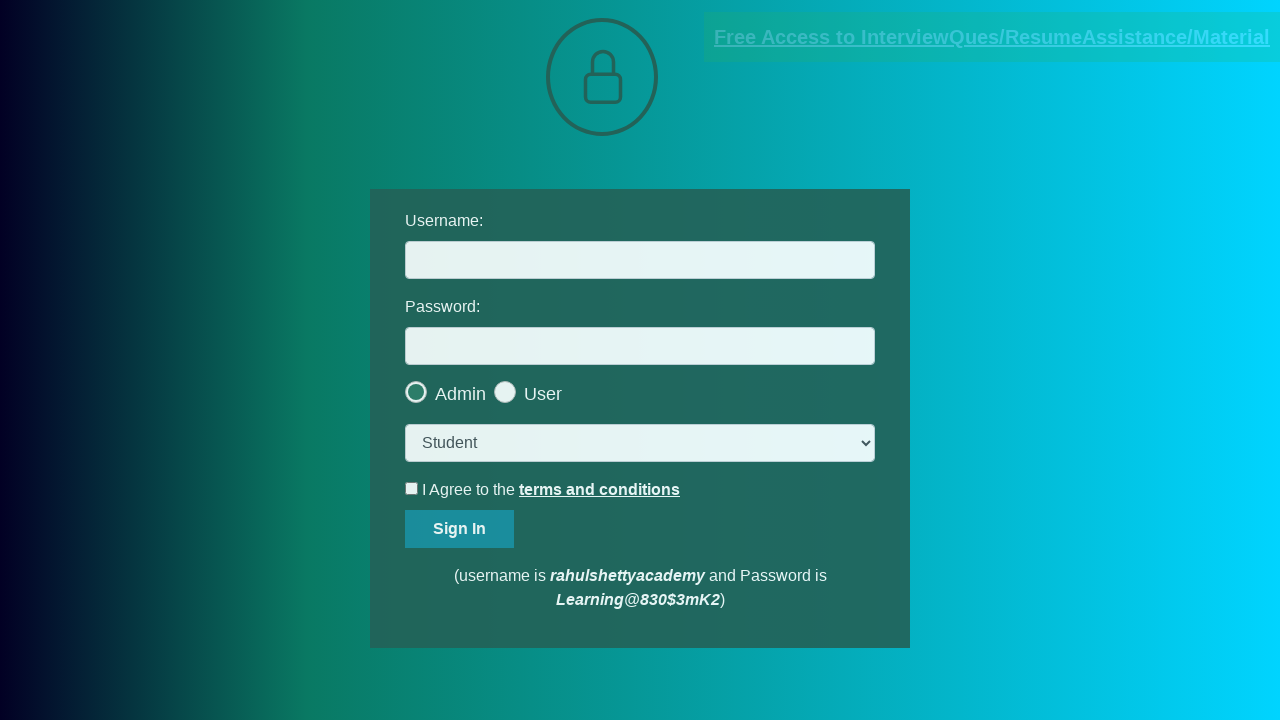

Clicked 'Free Access to InterviewQues' link to open new window at (992, 37) on a:has-text('Free Access to InterviewQues')
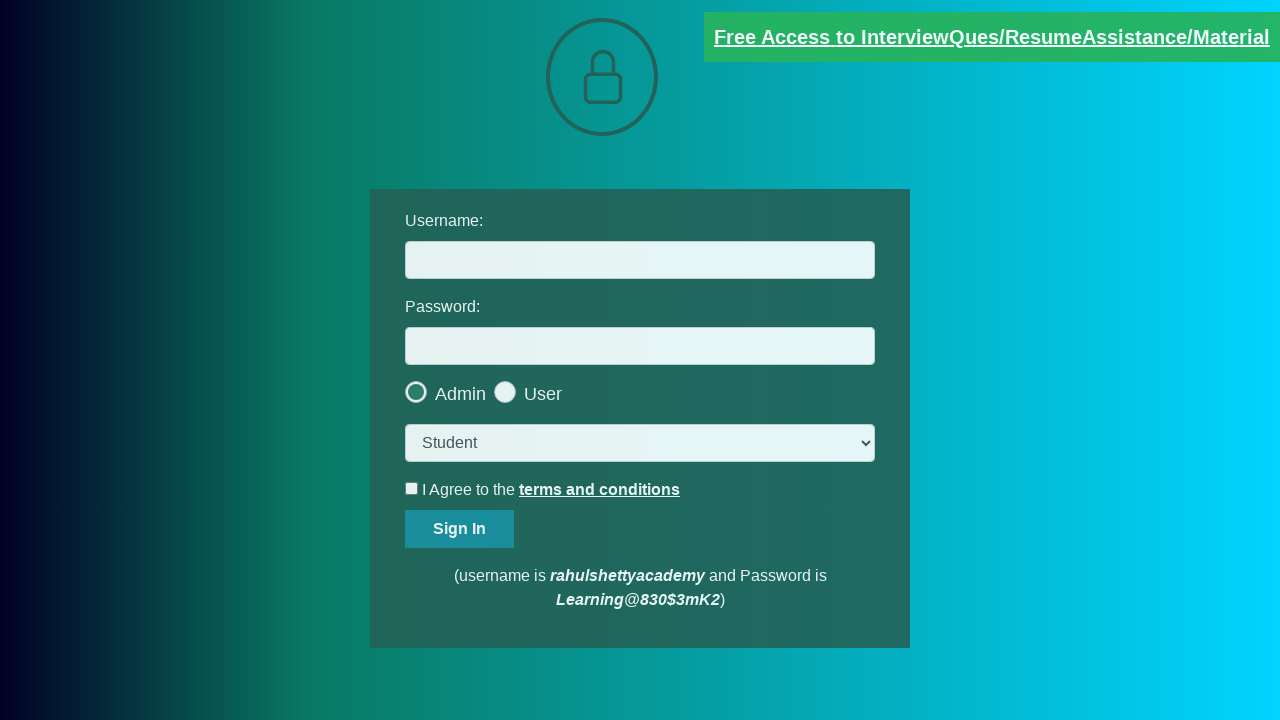

New window opened and captured
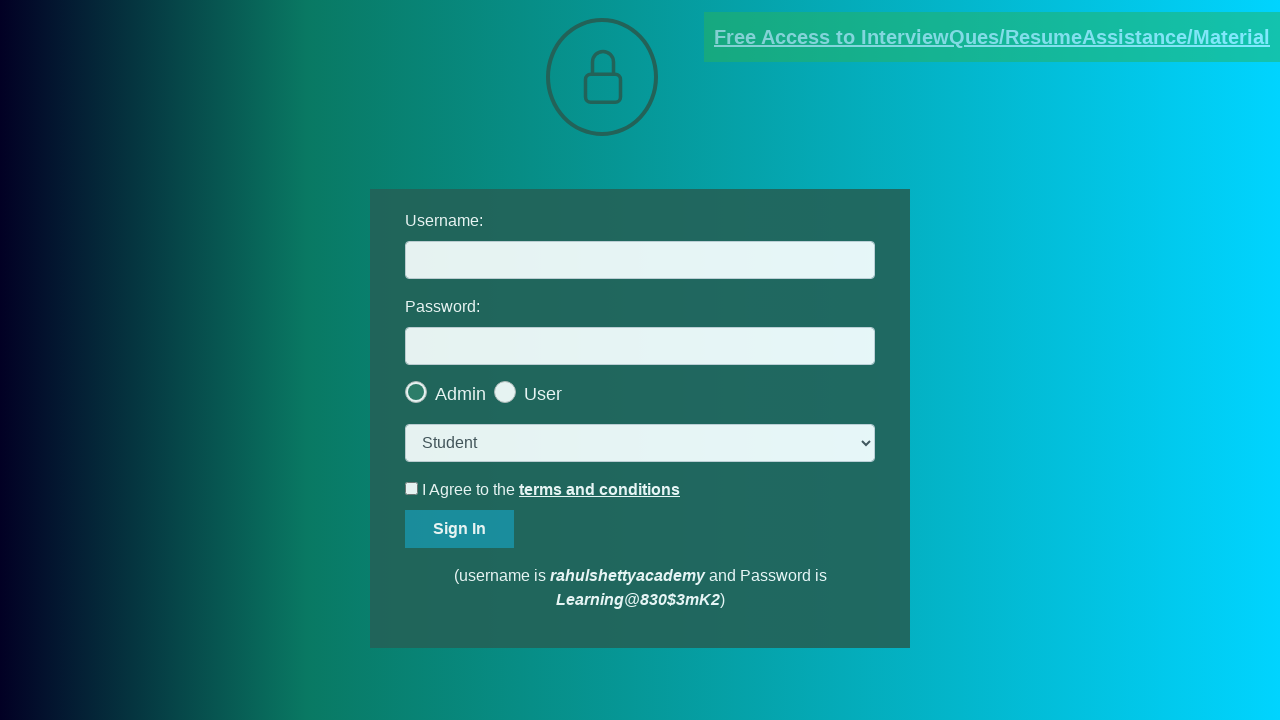

Extracted URL from new window: https://rahulshettyacademy.com/documents-request
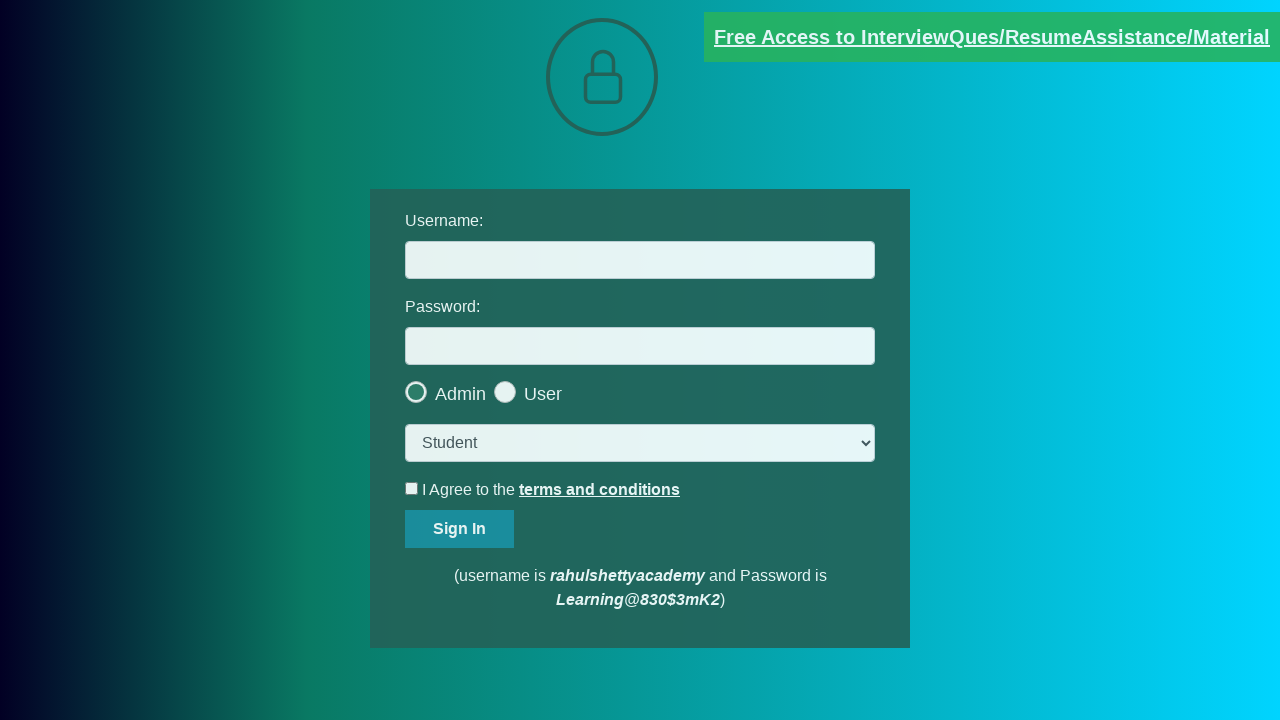

Extracted mail_id from URL: rahulshettyacademy.com
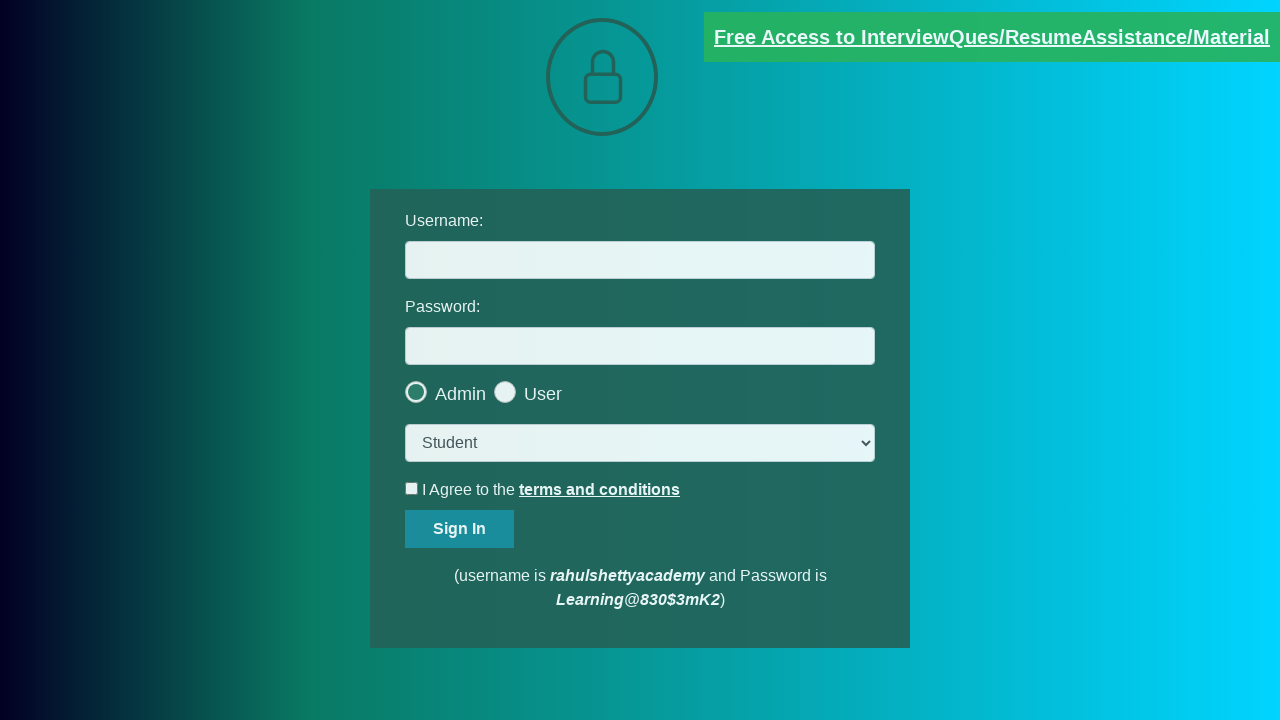

Closed new window and switched back to original
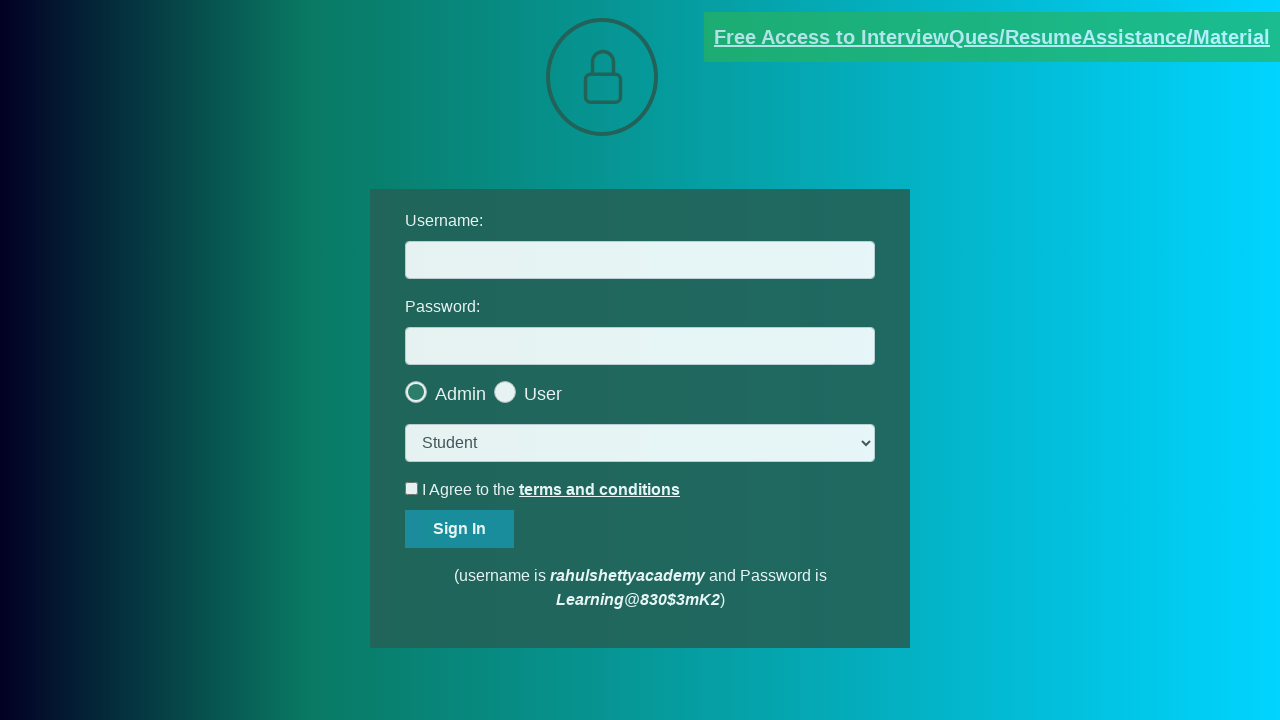

Filled username field with extracted value: rahulshettyacademy.com on #username
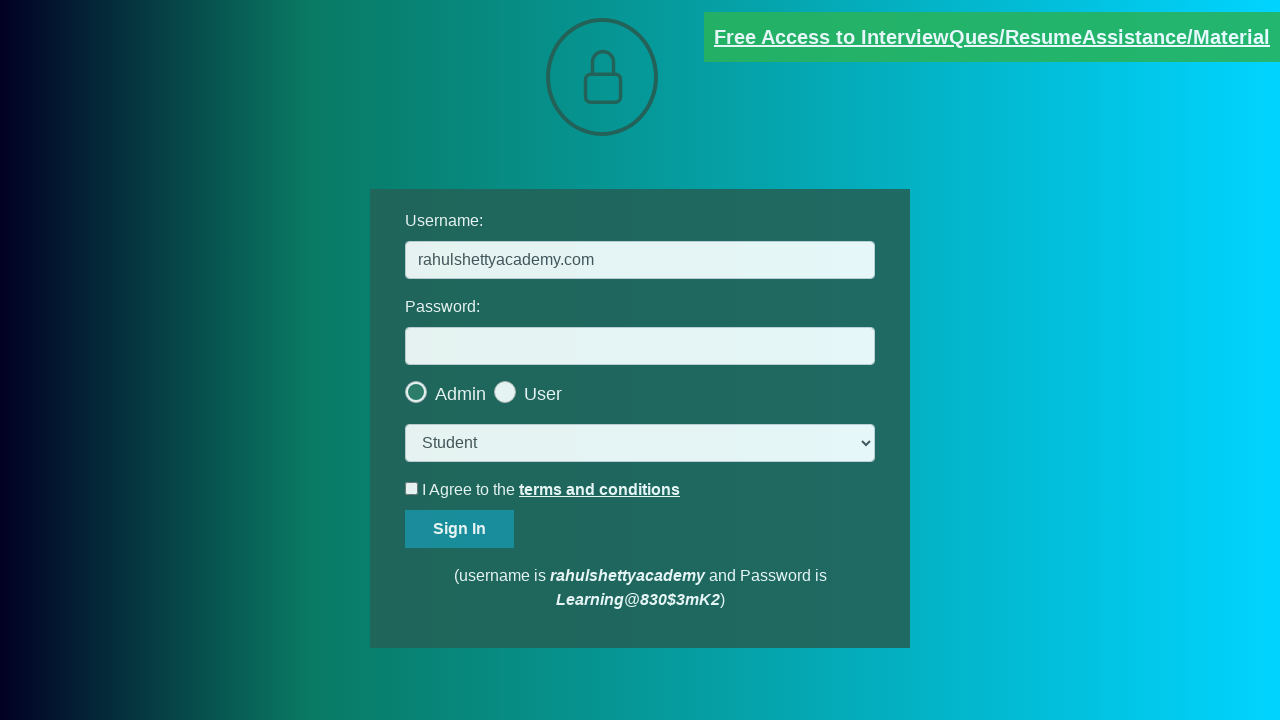

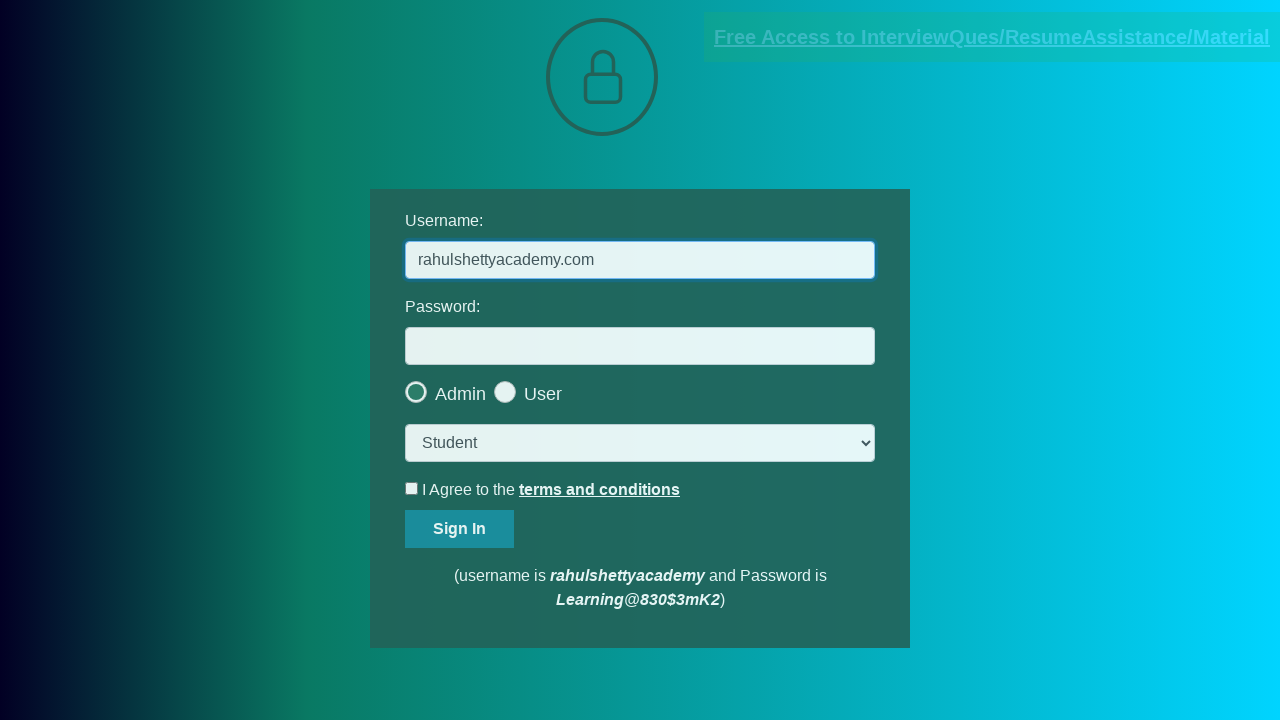